Tests the automation practice form by filling out all fields including name, email, gender, phone, date of birth, subjects, hobbies, address, state and city, then submitting the form and verifying successful submission.

Starting URL: https://demoqa.com/automation-practice-form

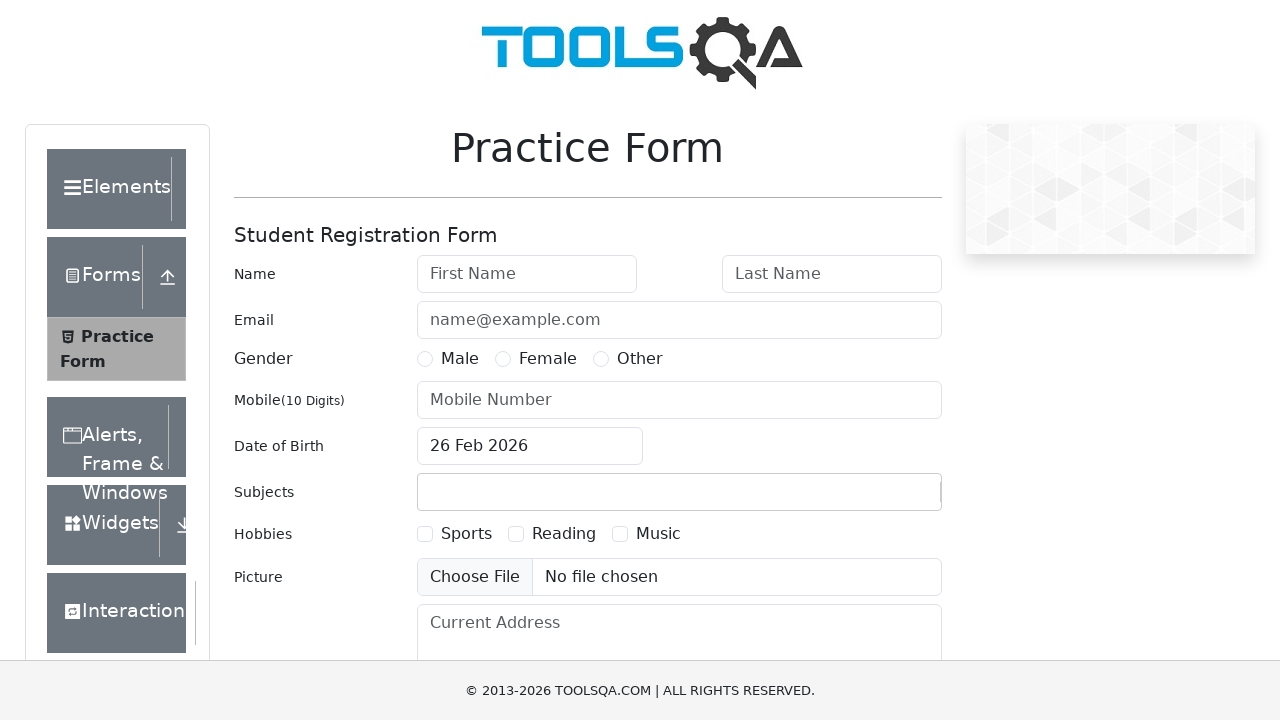

Filled first name field with 'Nguyen' on #firstName
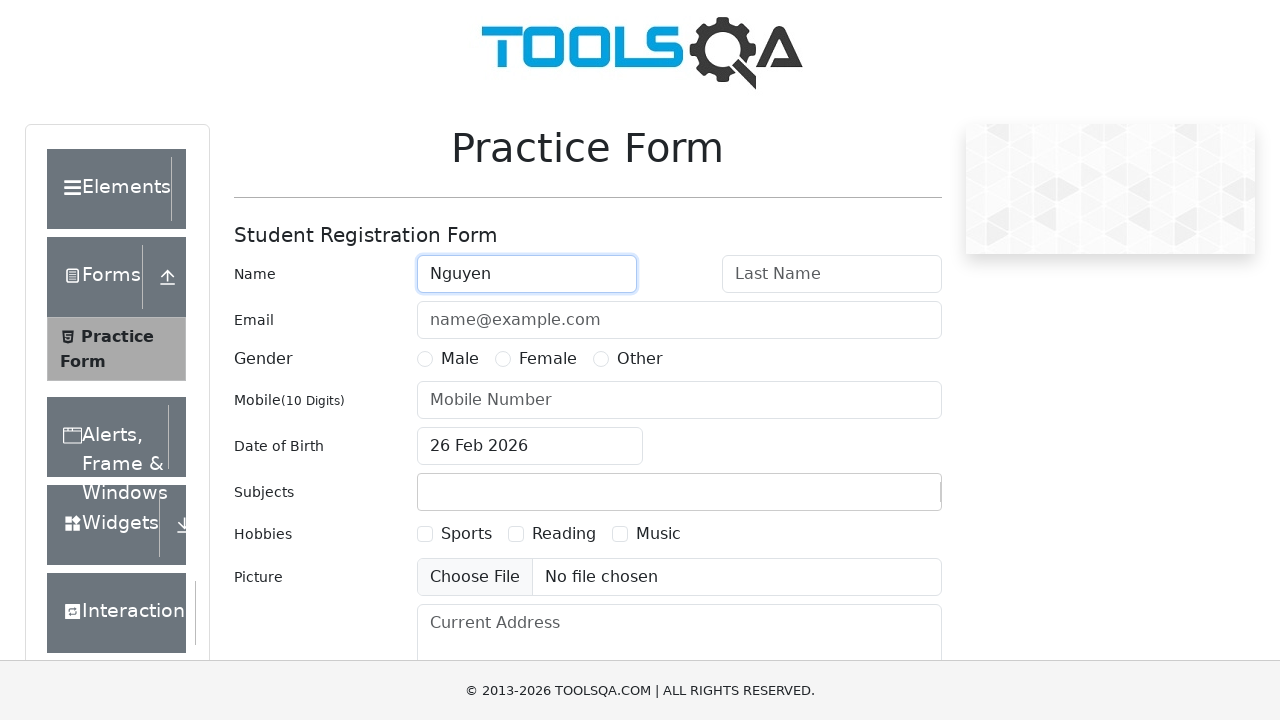

Filled last name field with 'Van A' on #lastName
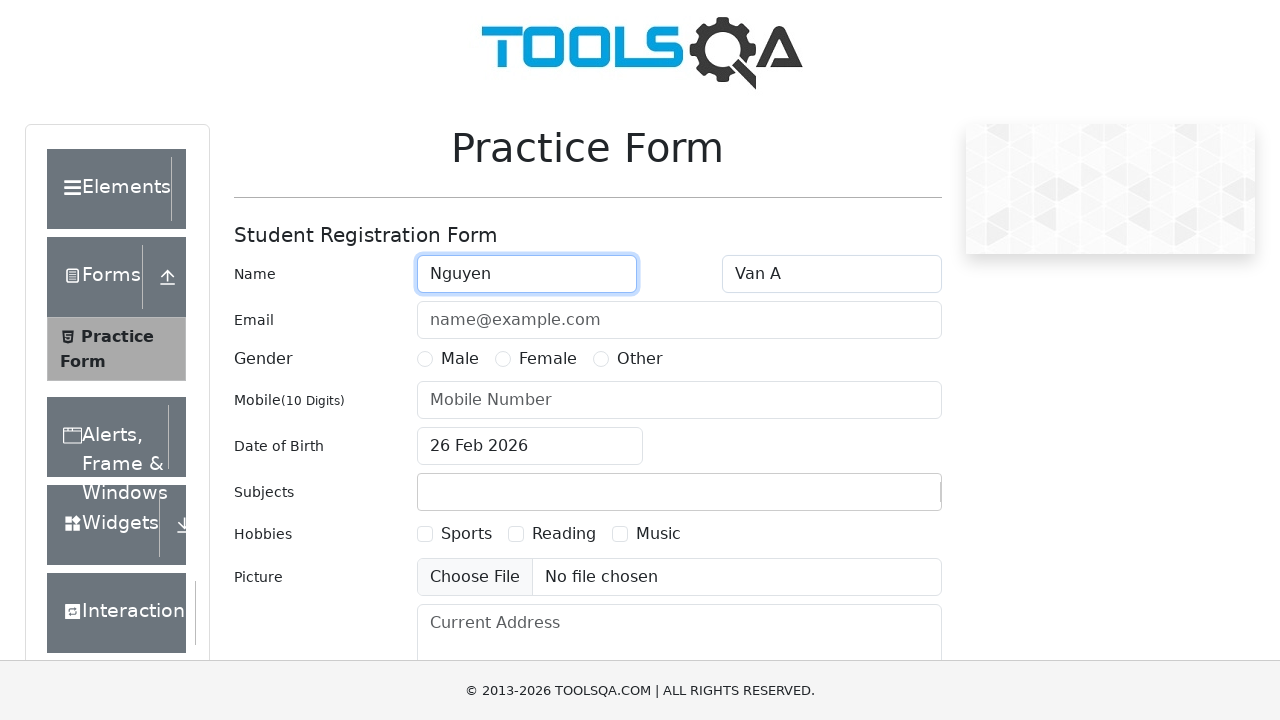

Filled email field with 'test@example.com' on #userEmail
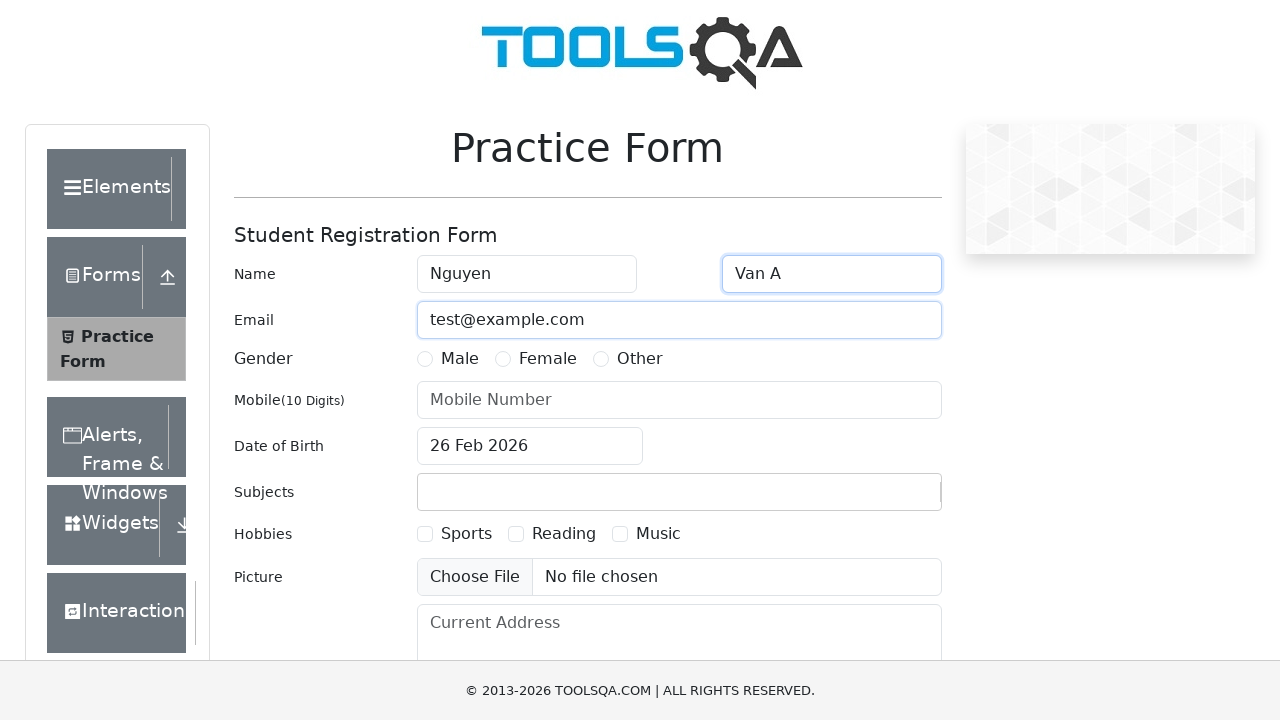

Selected Male gender option at (460, 359) on label:text('Male')
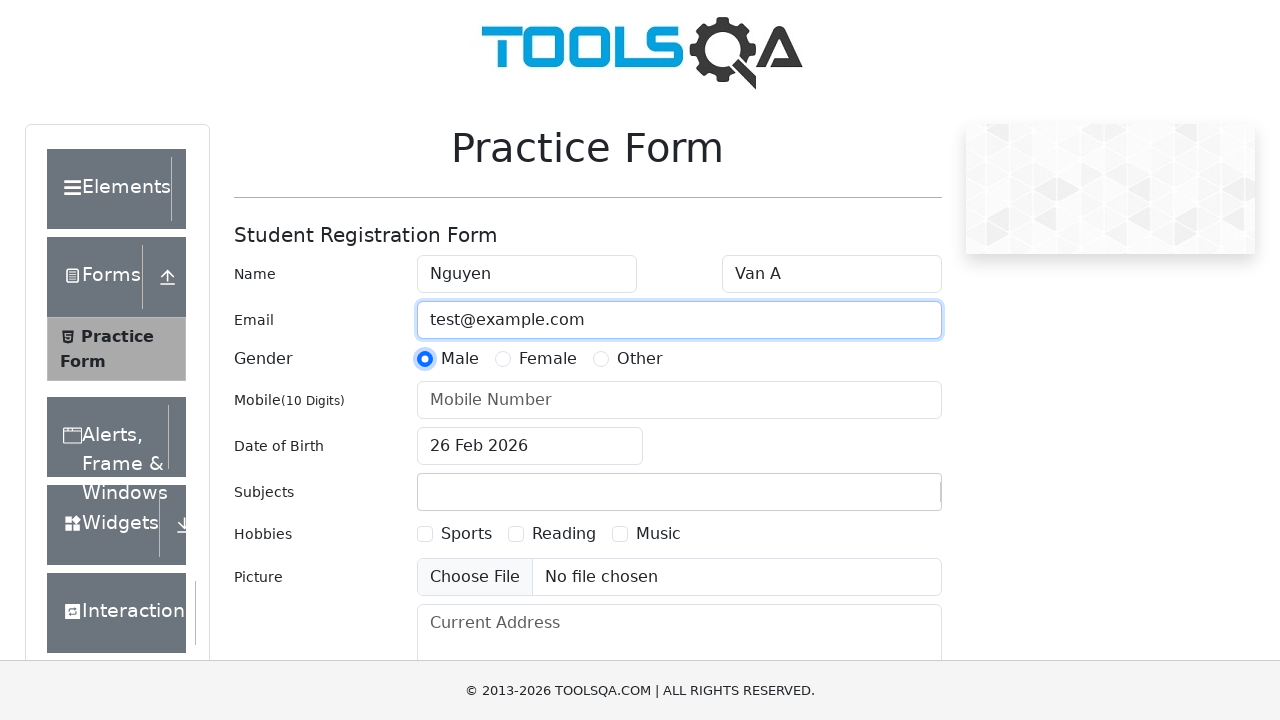

Filled phone number field with '0123456789' on #userNumber
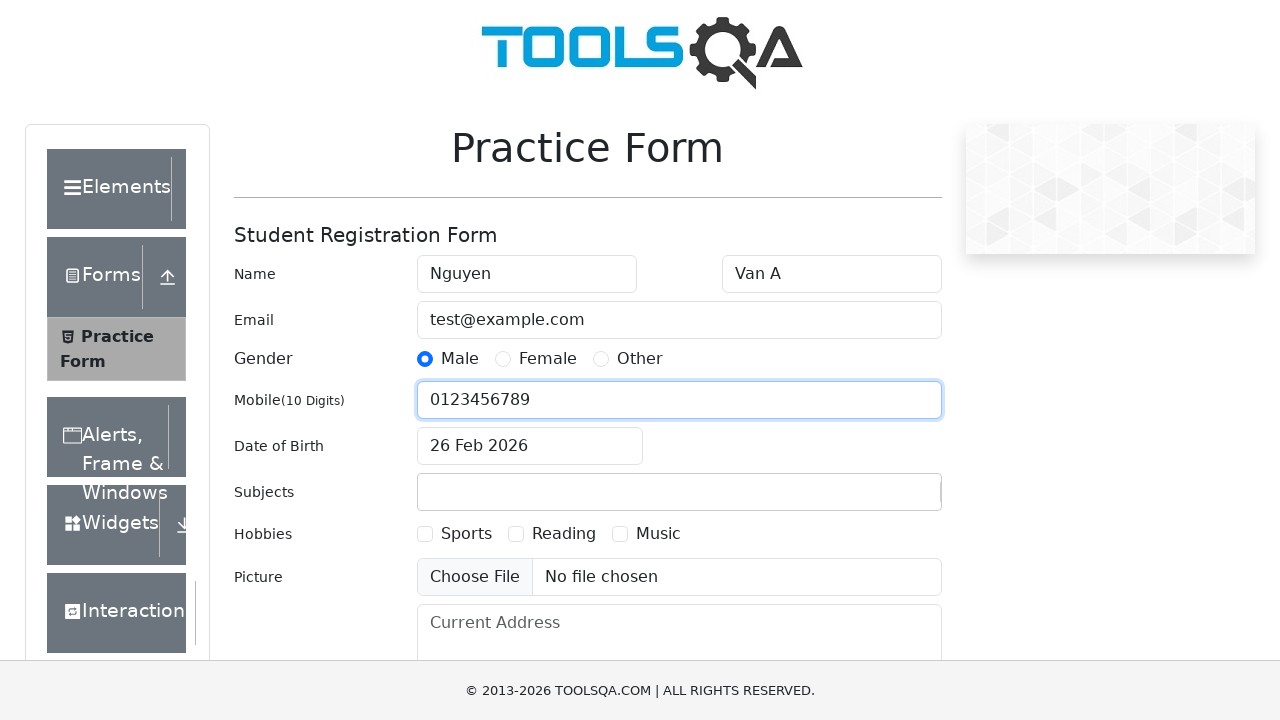

Clicked date of birth input field to open date picker at (530, 446) on #dateOfBirthInput
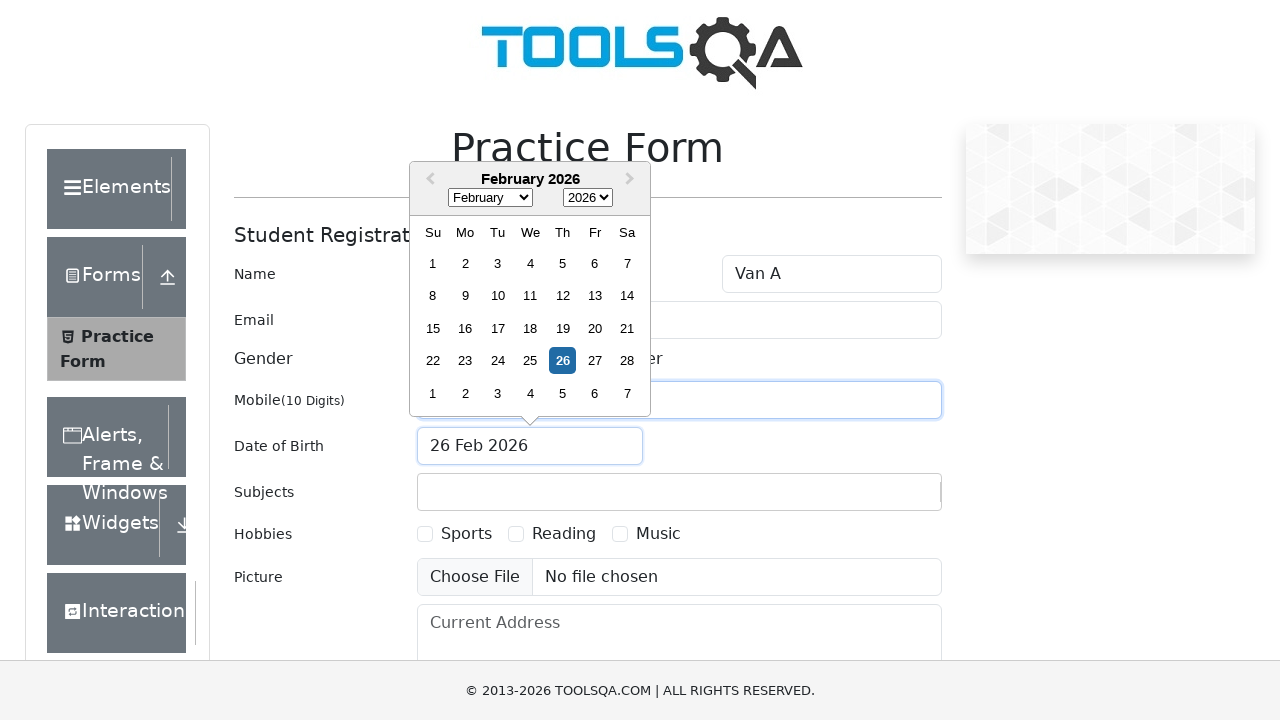

Selected year 2000 from date picker on select.react-datepicker__year-select
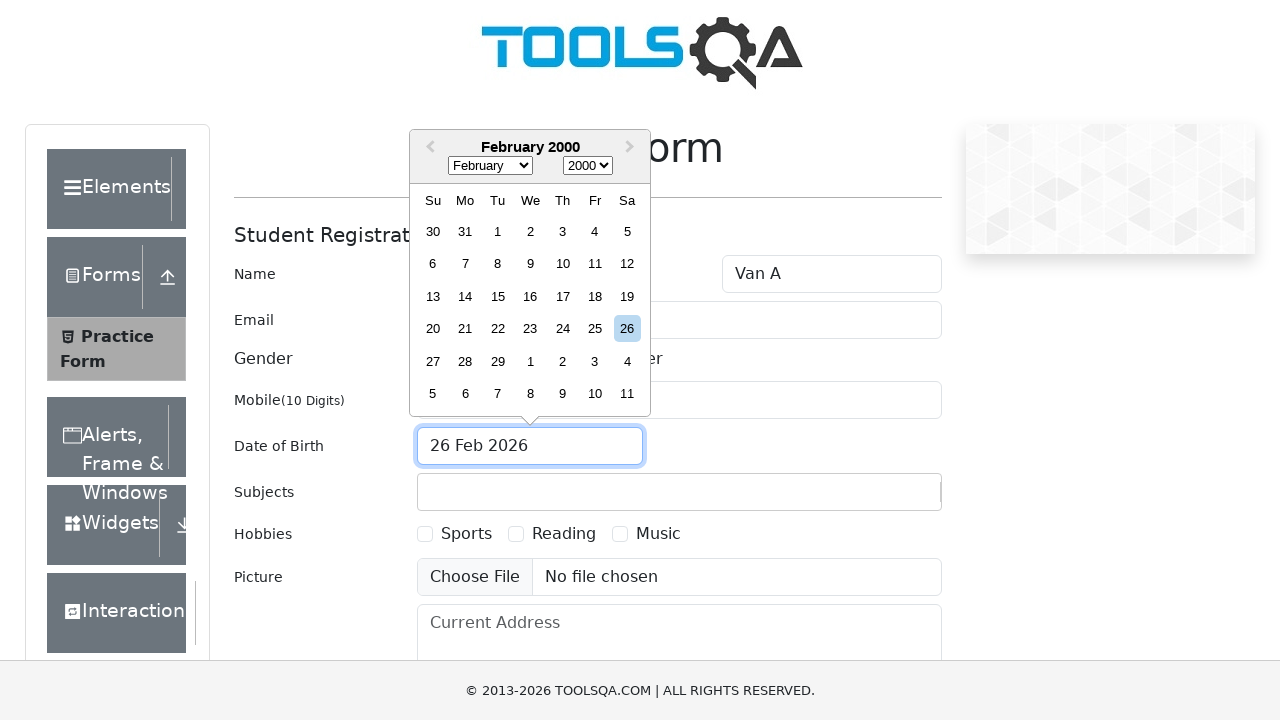

Selected January (month 0) from date picker on select.react-datepicker__month-select
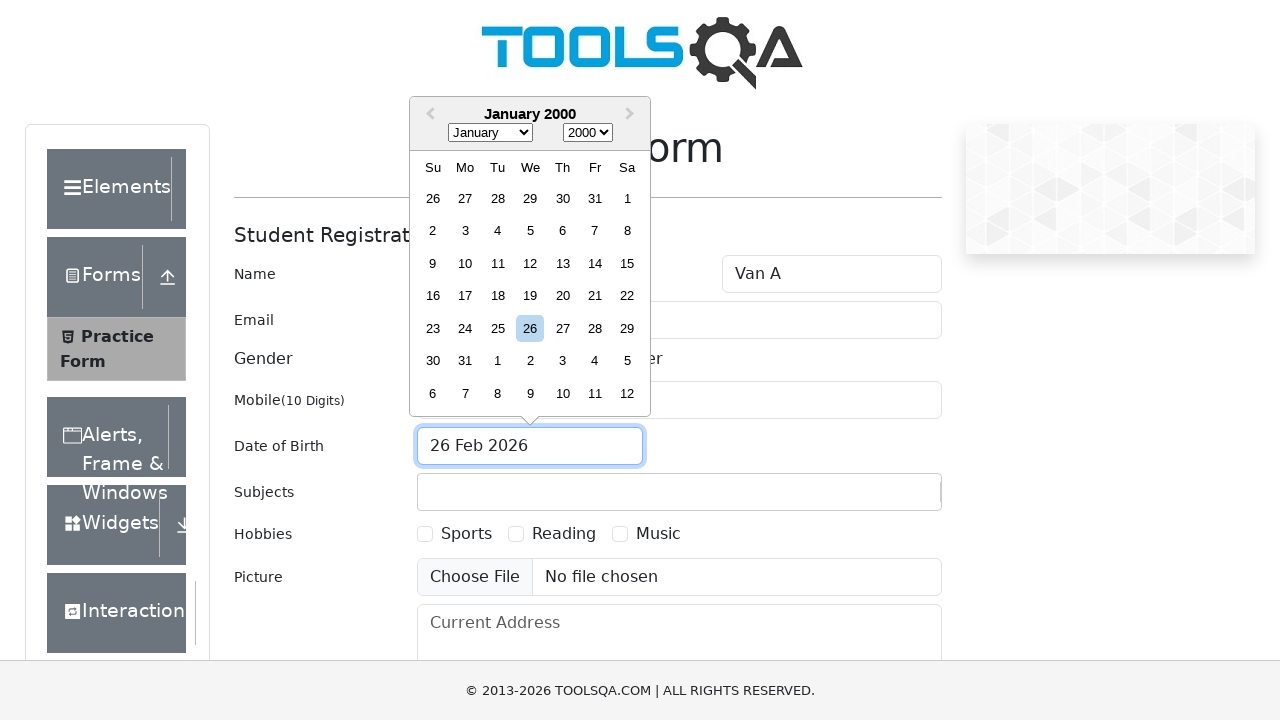

Selected day 1 from date picker (date of birth: January 1, 2000) at (627, 198) on div.react-datepicker__day:text-is('1'):not(.react-datepicker__day--outside-month
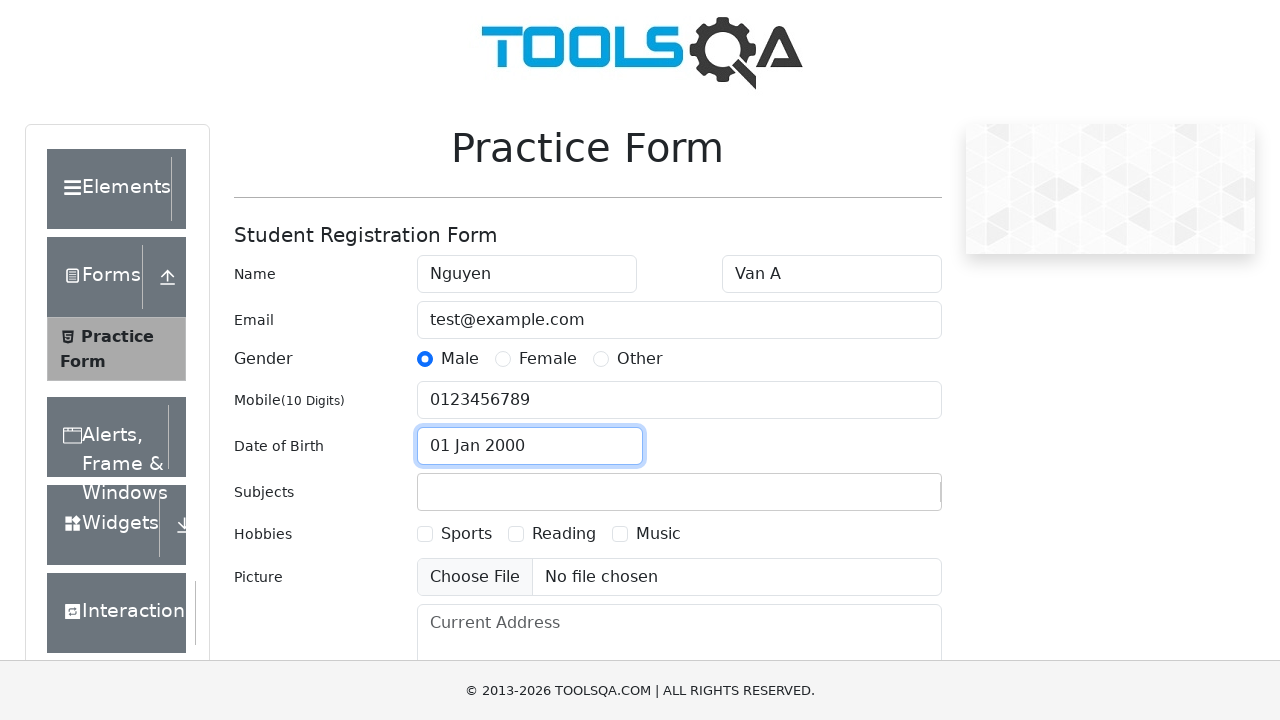

Filled subjects input field with 'Maths' on #subjectsInput
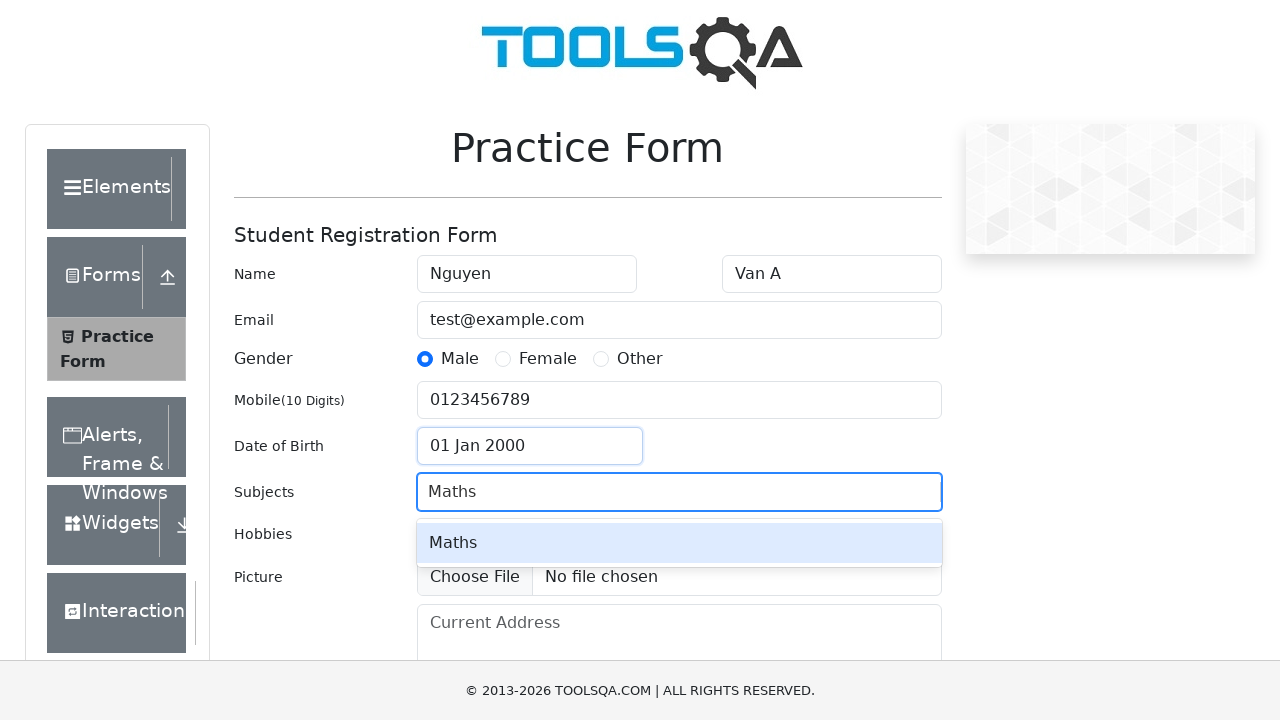

Pressed Enter to confirm subject selection 'Maths' on #subjectsInput
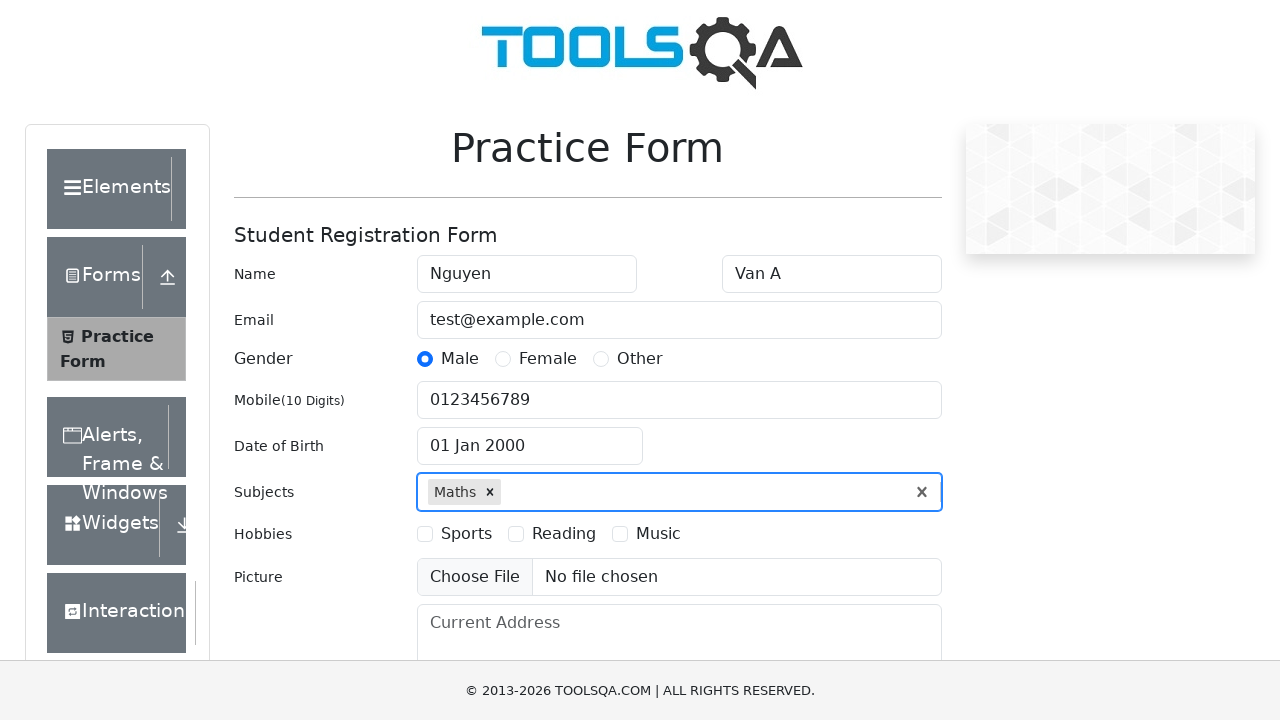

Selected Sports hobby checkbox at (466, 534) on label:text('Sports')
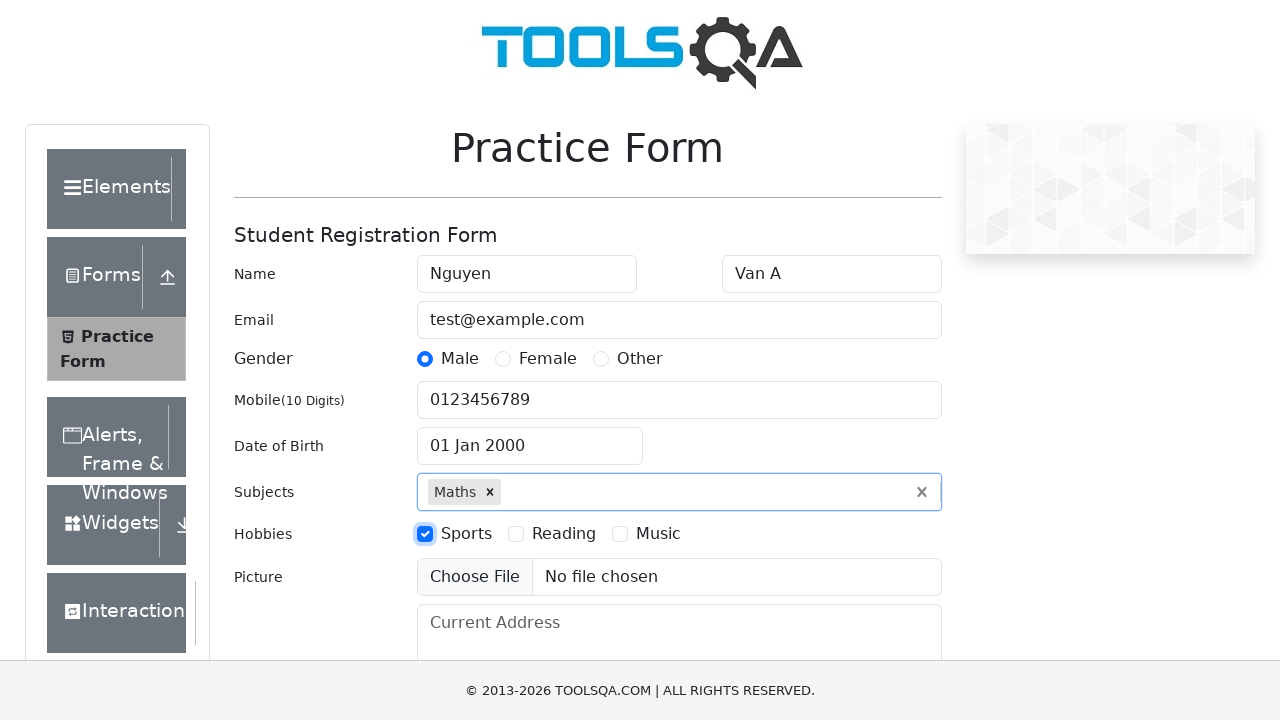

Filled current address with '123 Duong ABC, Quan XYZ, TP HCM' on #currentAddress
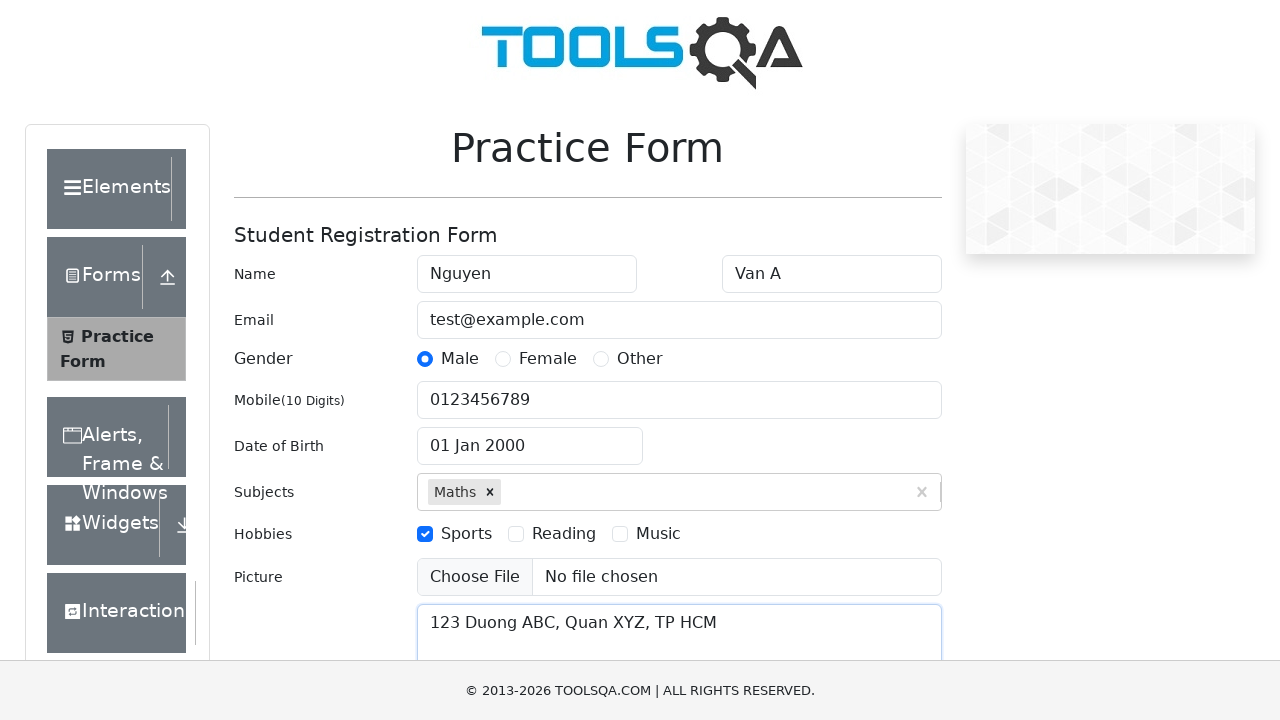

Filled state input field with 'NCR' on #react-select-3-input
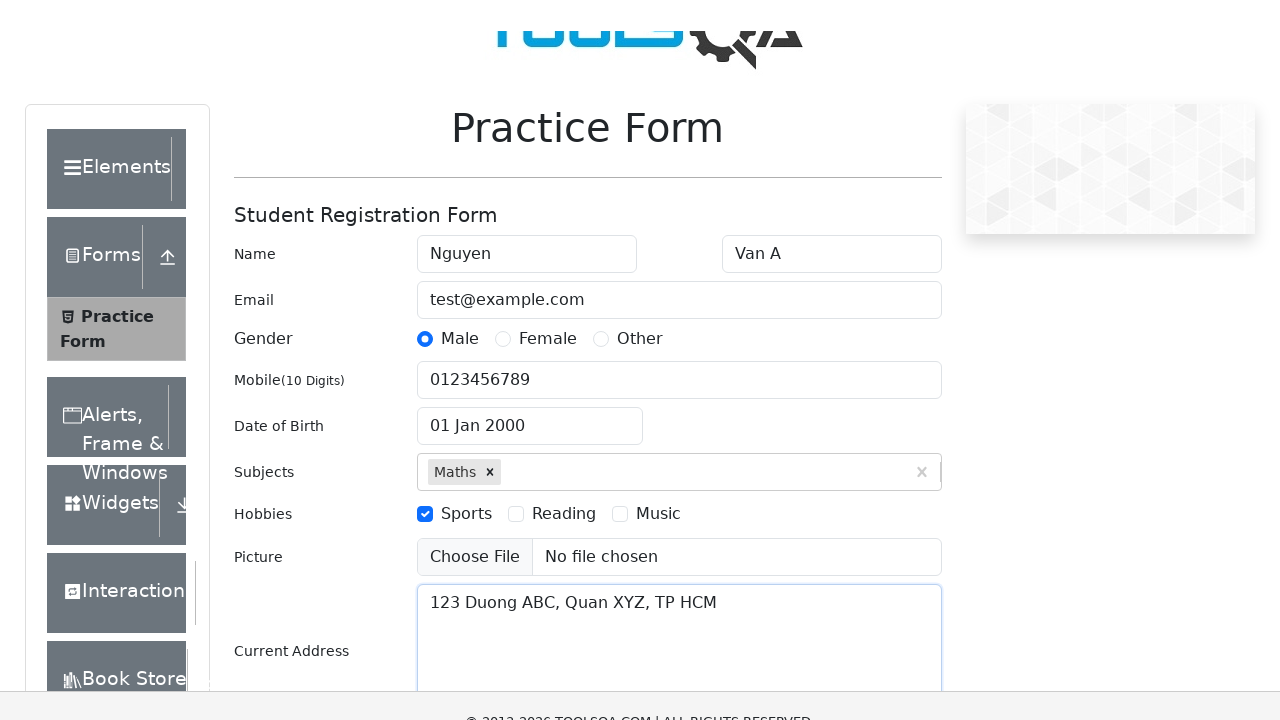

Pressed Enter to confirm state selection 'NCR' on #react-select-3-input
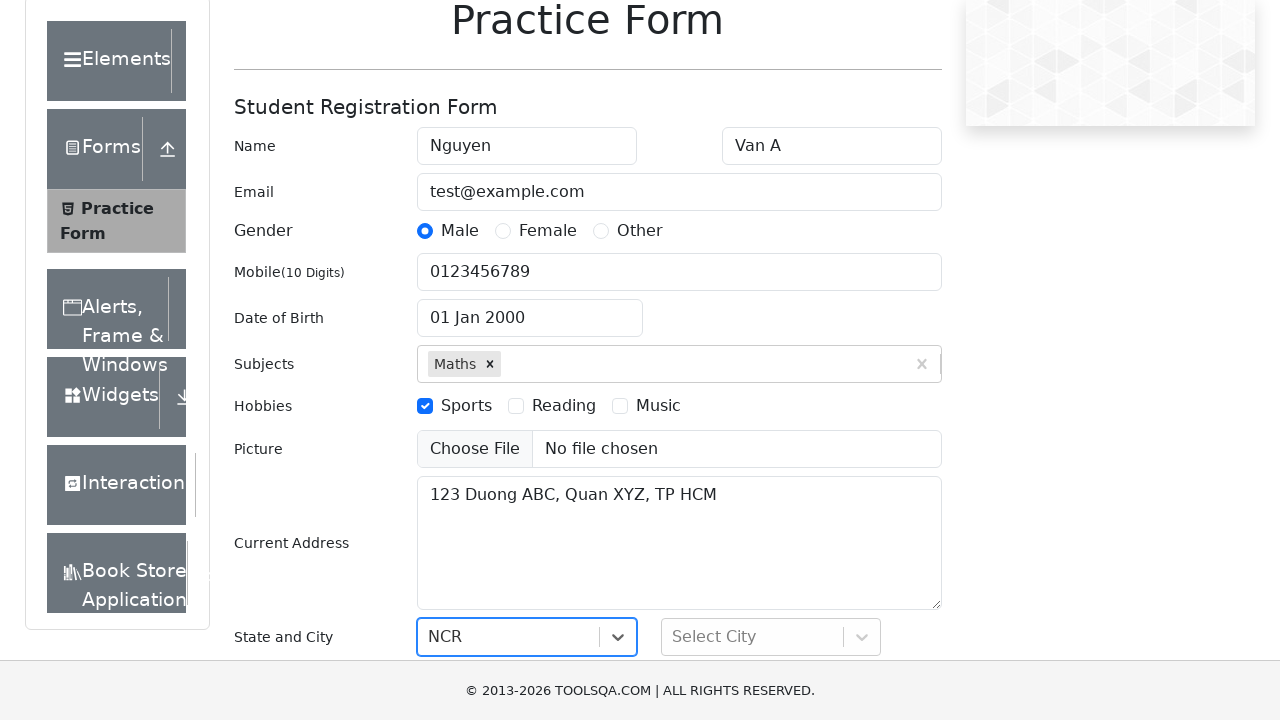

Filled city input field with 'Delhi' on #react-select-4-input
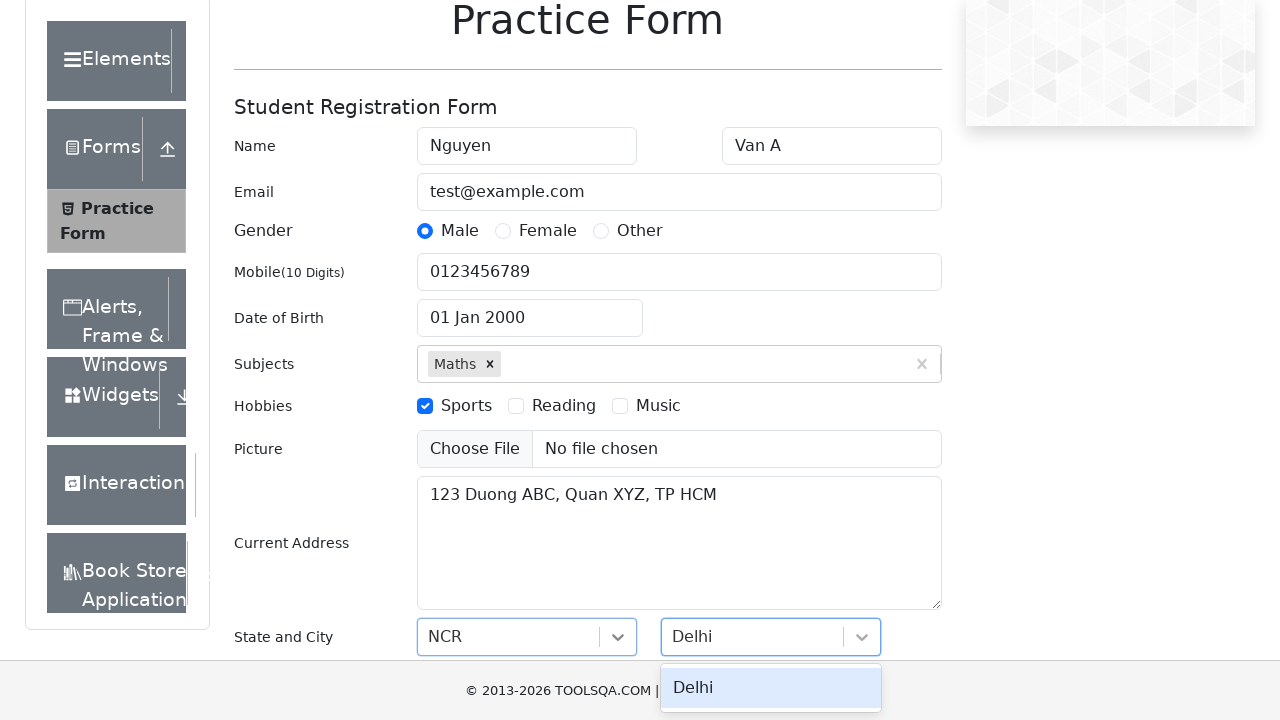

Pressed Enter to confirm city selection 'Delhi' on #react-select-4-input
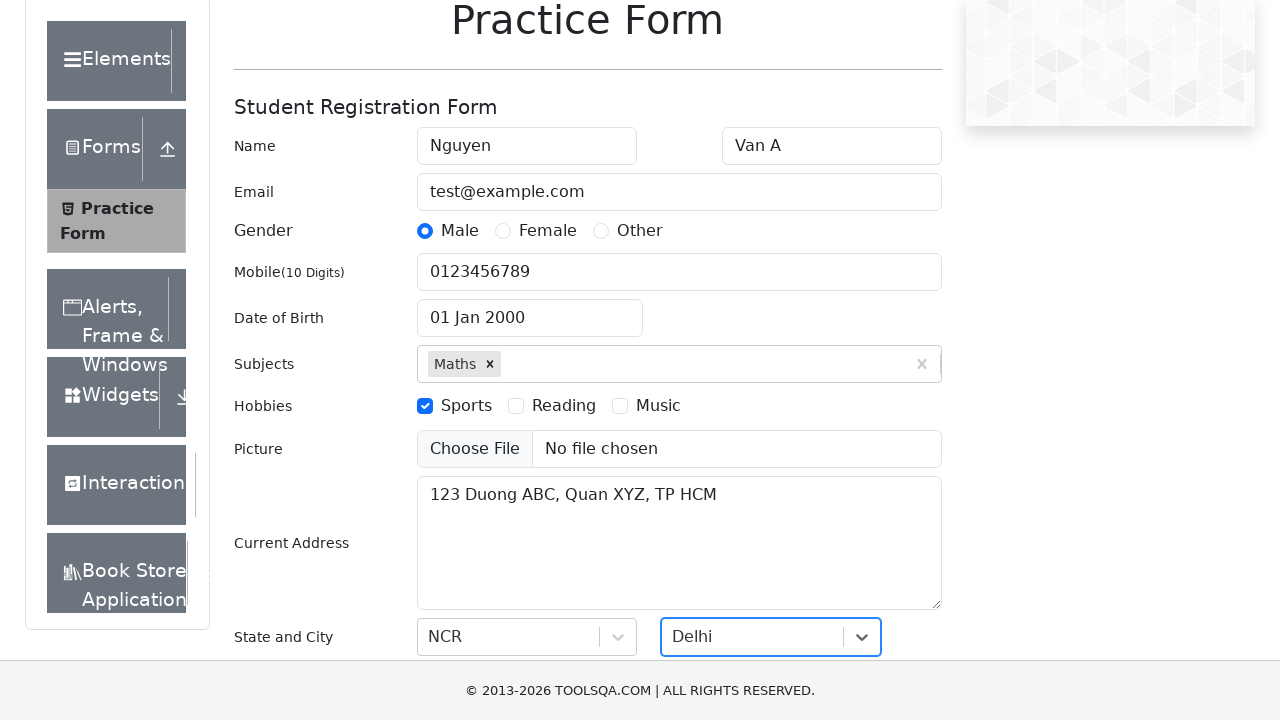

Clicked submit button to submit the form at (885, 499) on #submit
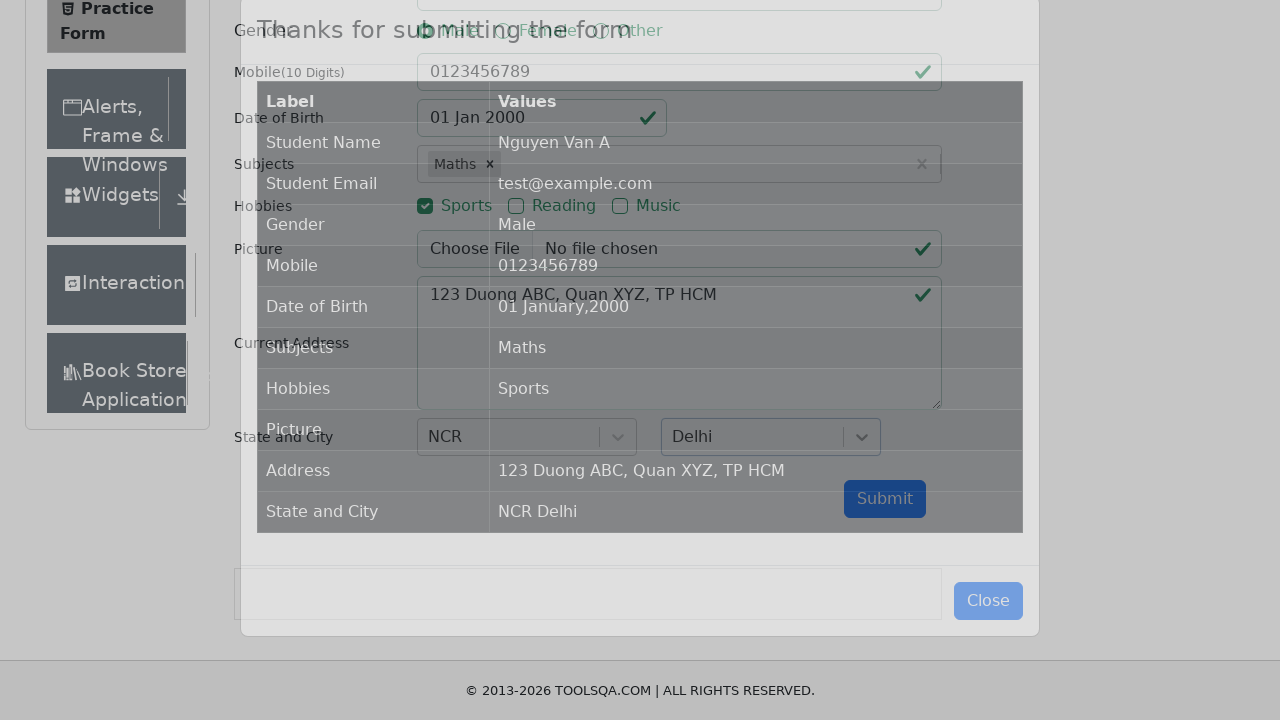

Submission confirmation modal loaded successfully
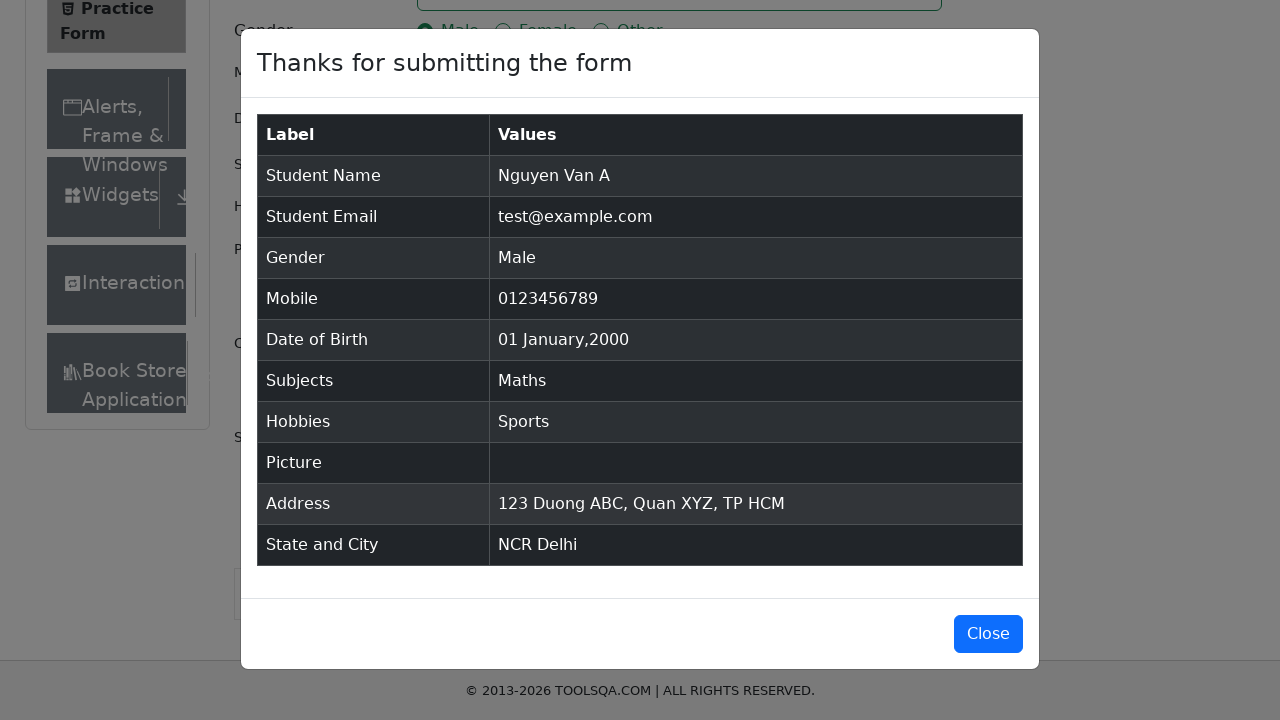

Verified success message 'Thanks for submitting the form' appears in modal
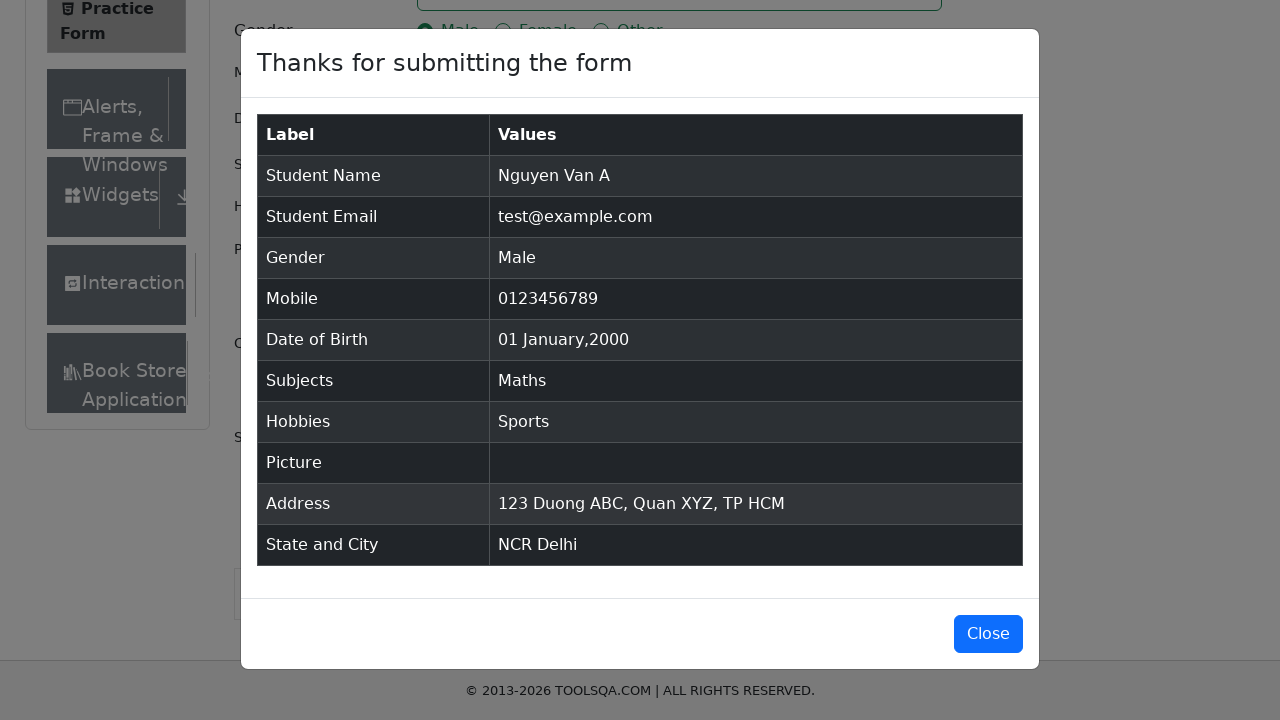

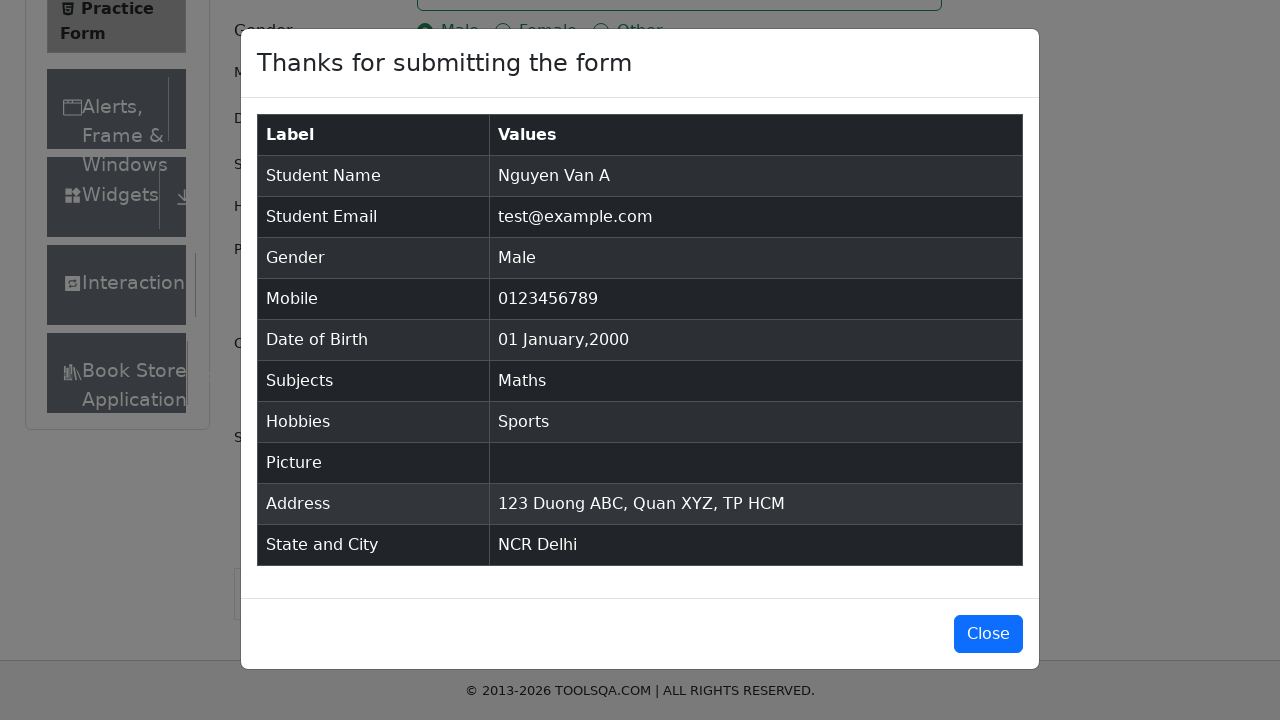